Tests autocomplete field by entering random text

Starting URL: https://codenboxautomationlab.com/practice/

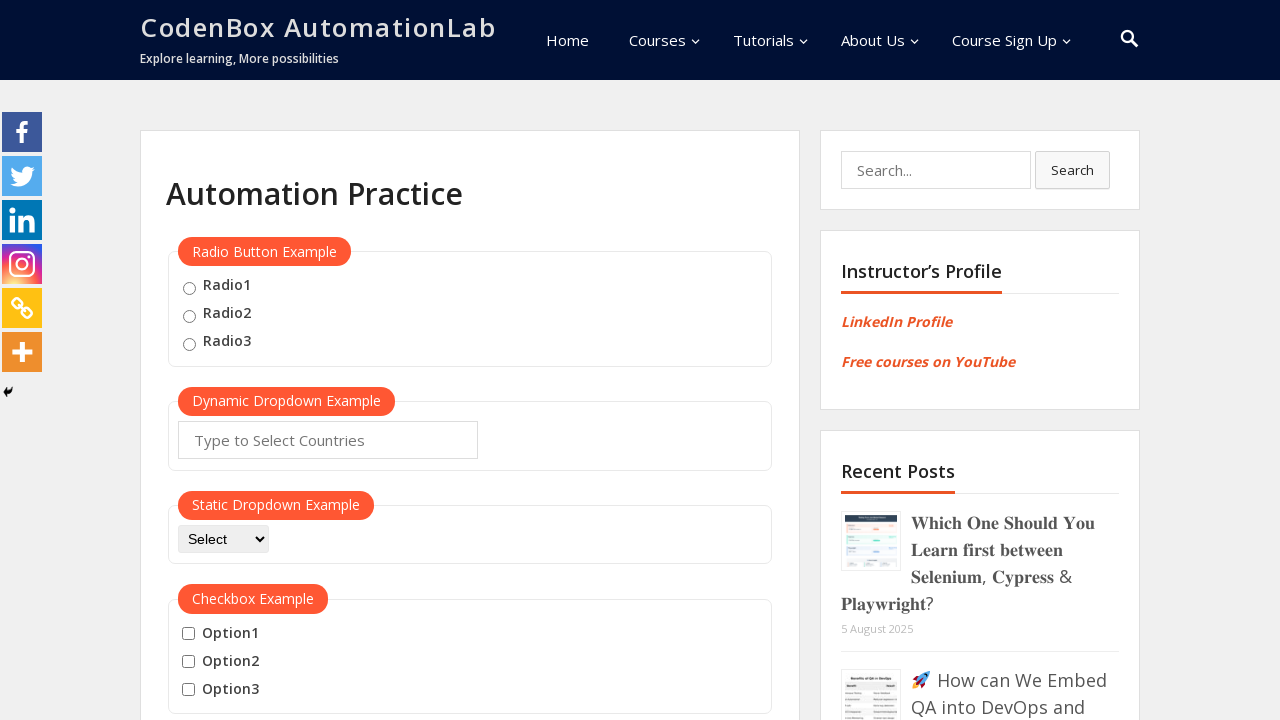

Filled autocomplete field with random text 'dh' on #autocomplete
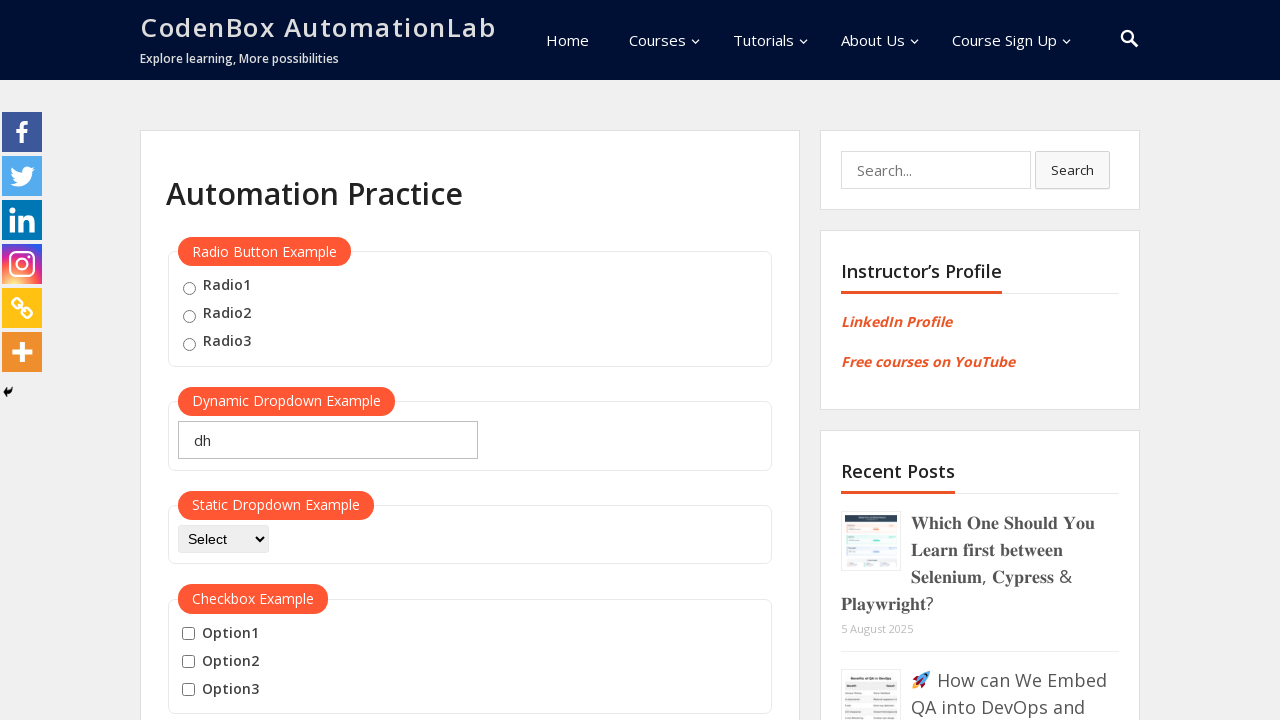

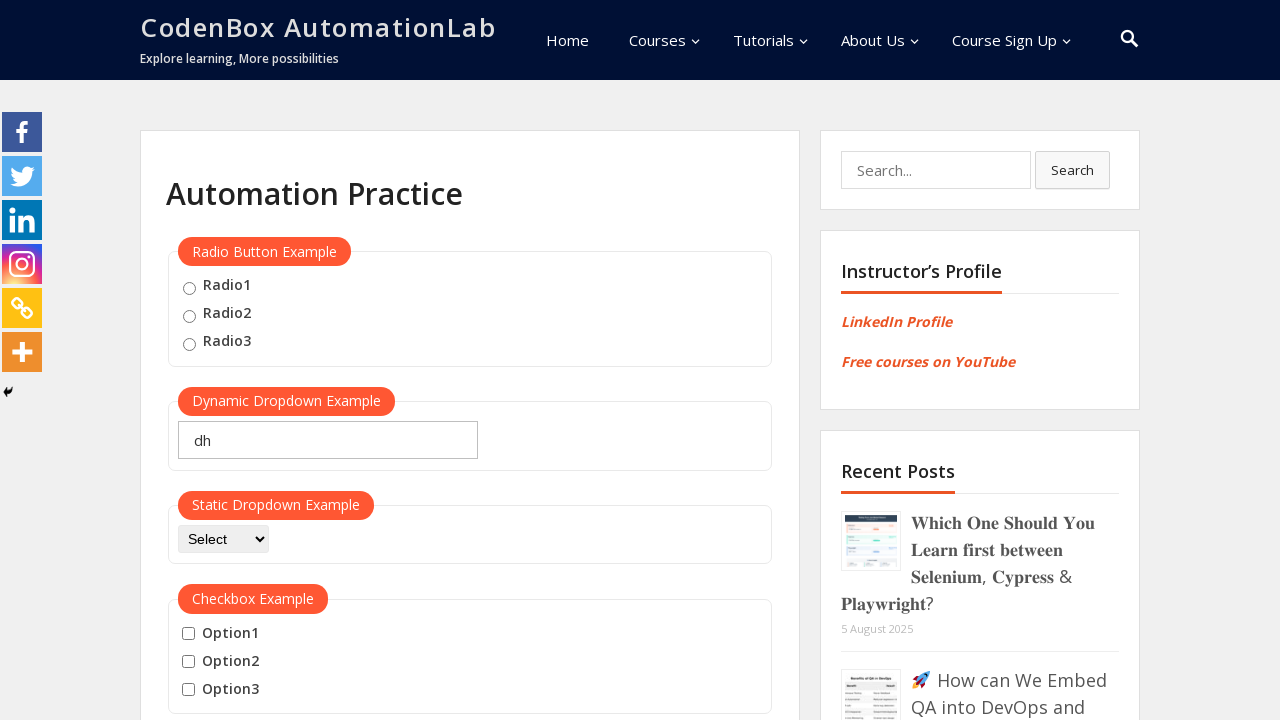